Tests passenger selection dropdown by clicking to open it, incrementing adult count multiple times, and verifying the final count displays correctly

Starting URL: https://rahulshettyacademy.com/dropdownsPractise/

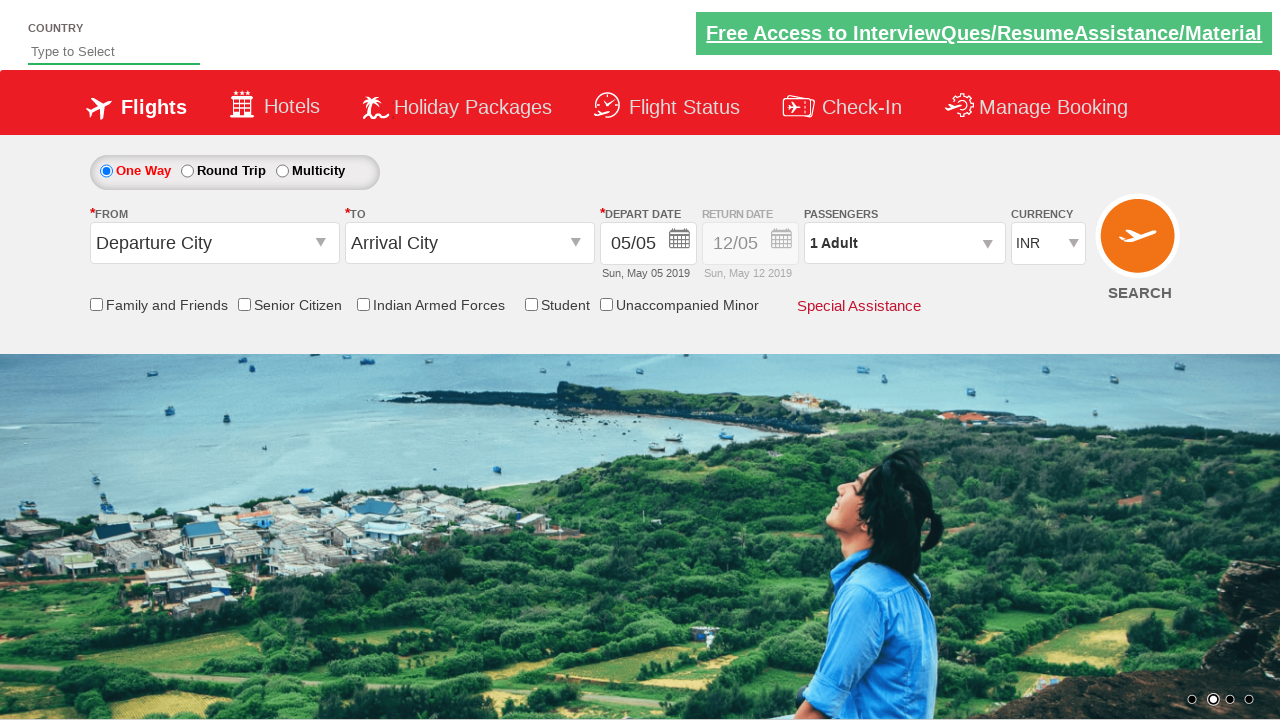

Clicked passenger info dropdown to open it at (904, 243) on #divpaxinfo
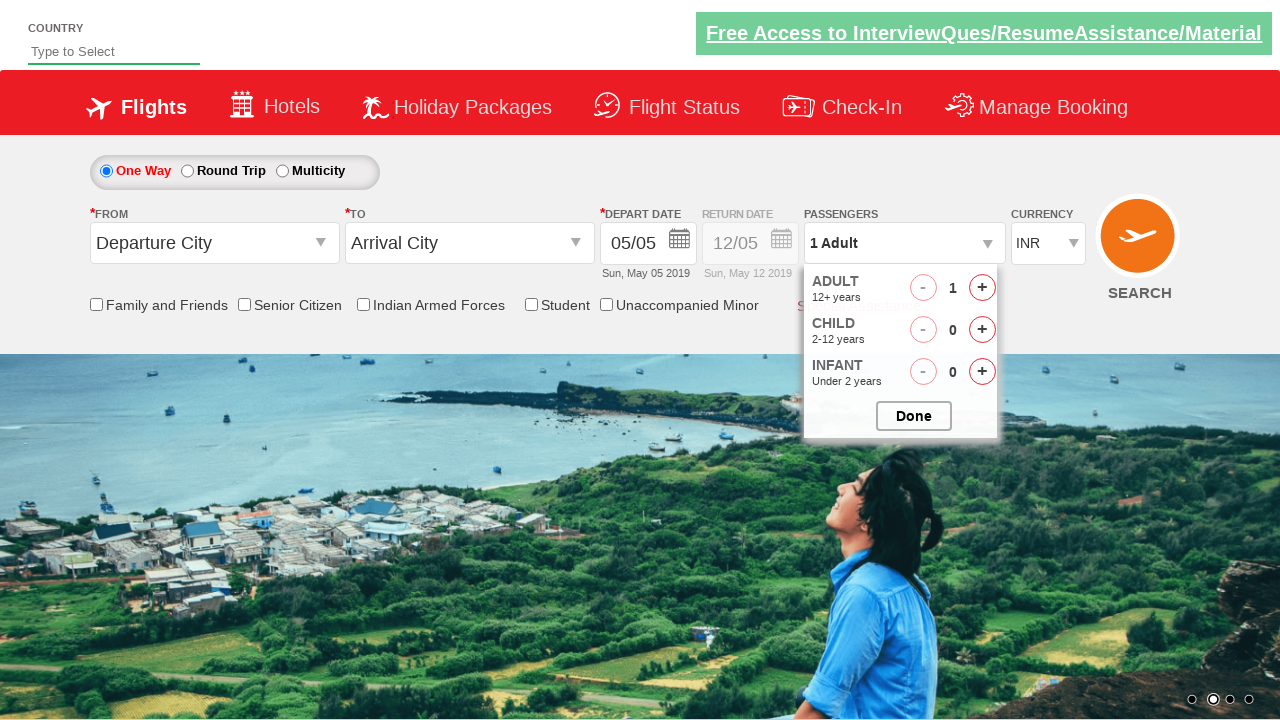

Waited for dropdown to be ready
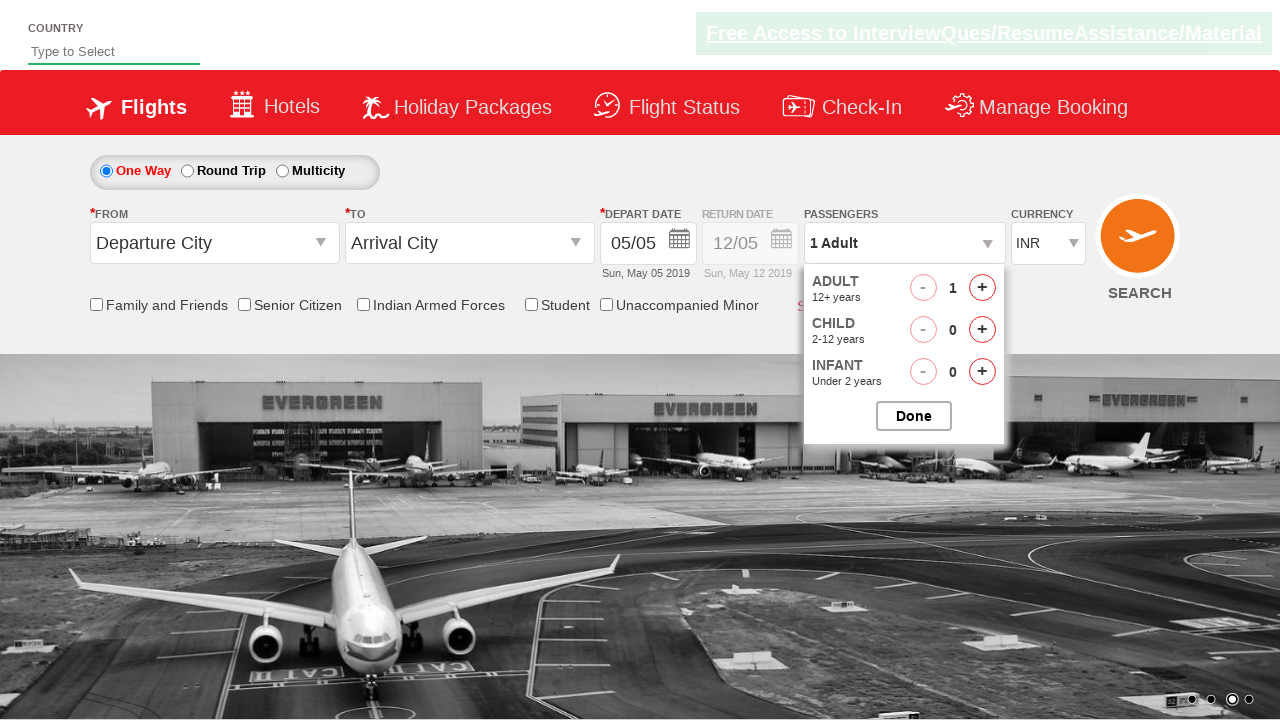

Clicked increment adult button (iteration 1) at (982, 288) on #hrefIncAdt
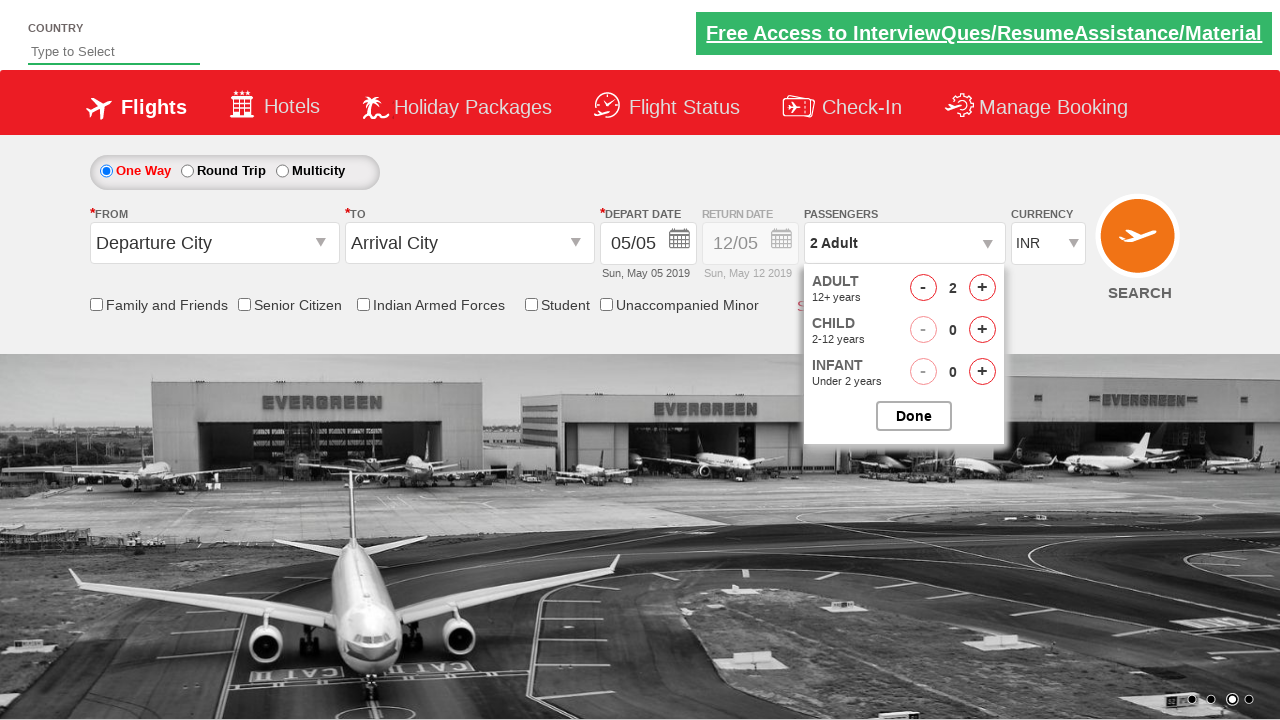

Clicked increment adult button (iteration 2) at (982, 288) on #hrefIncAdt
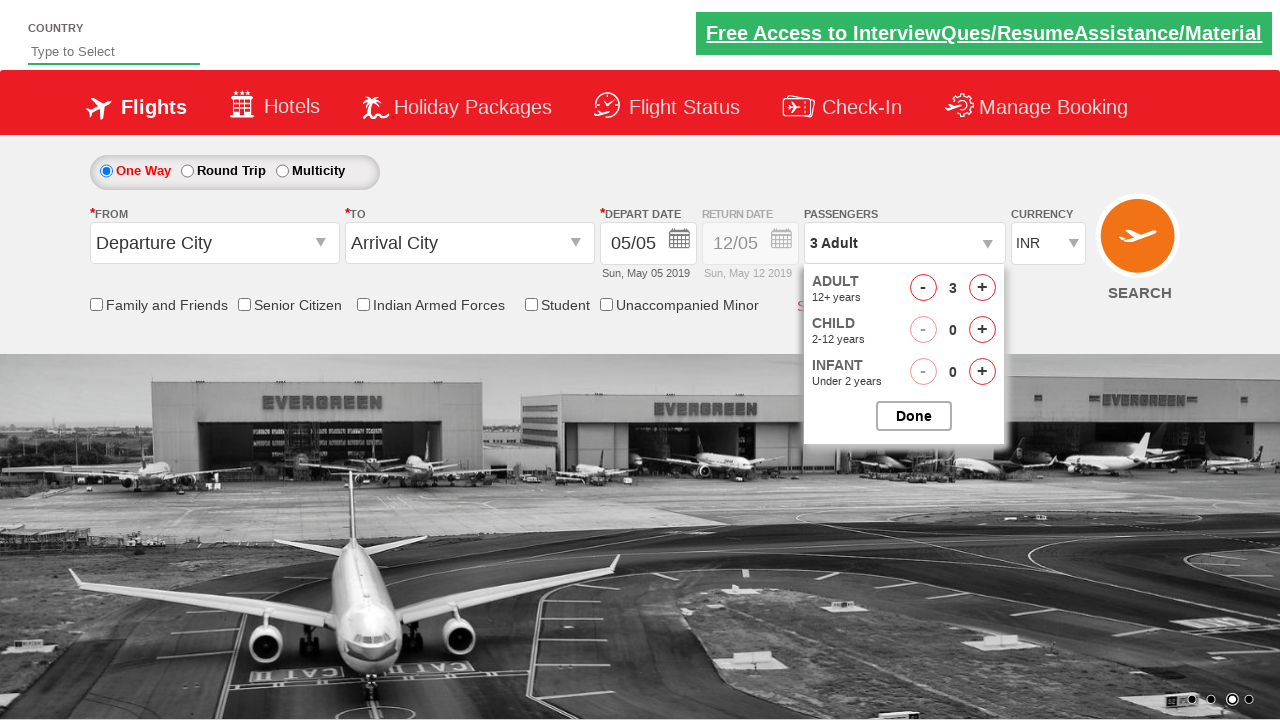

Clicked increment adult button (iteration 3) at (982, 288) on #hrefIncAdt
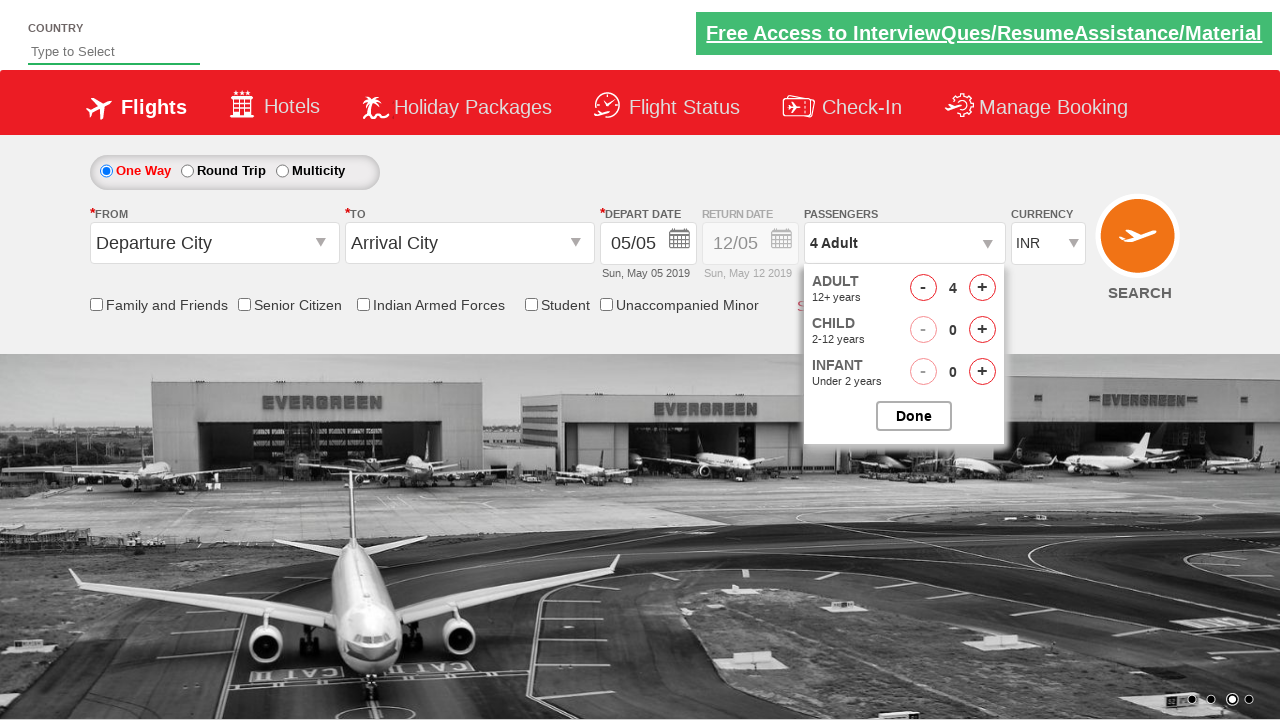

Clicked increment adult button (iteration 4) at (982, 288) on #hrefIncAdt
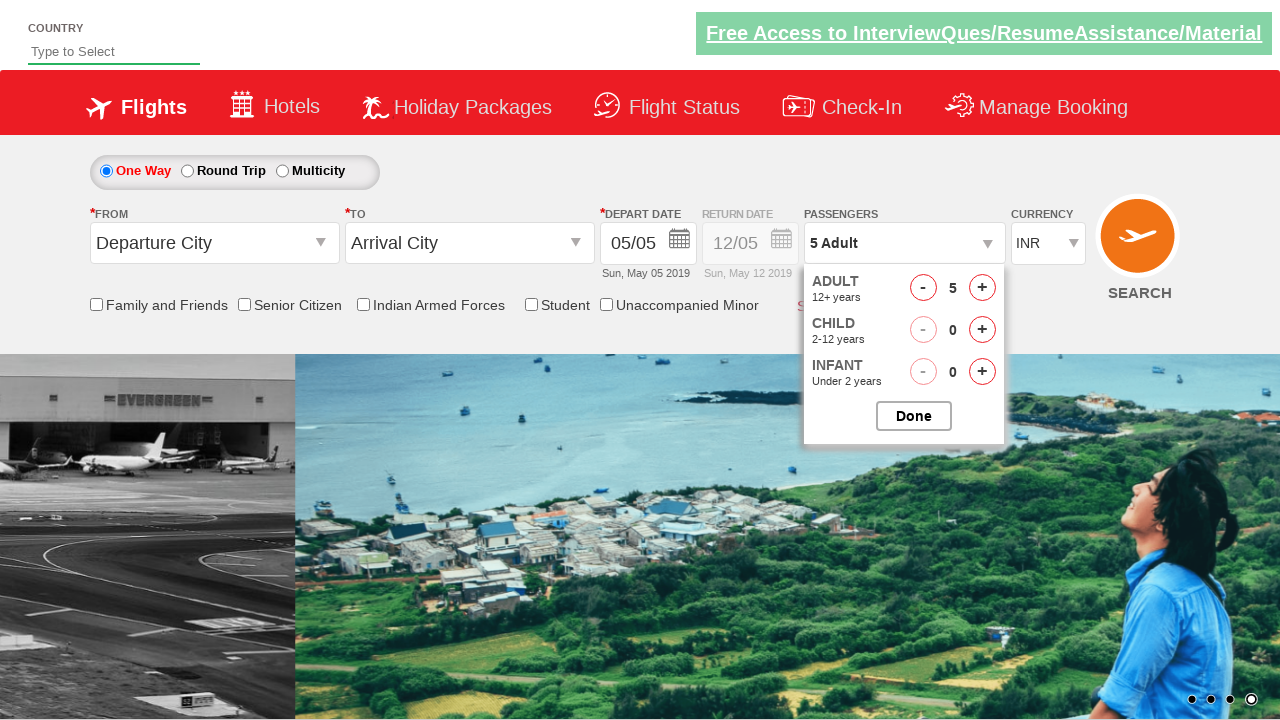

Closed the passenger selection dropdown at (914, 416) on #btnclosepaxoption
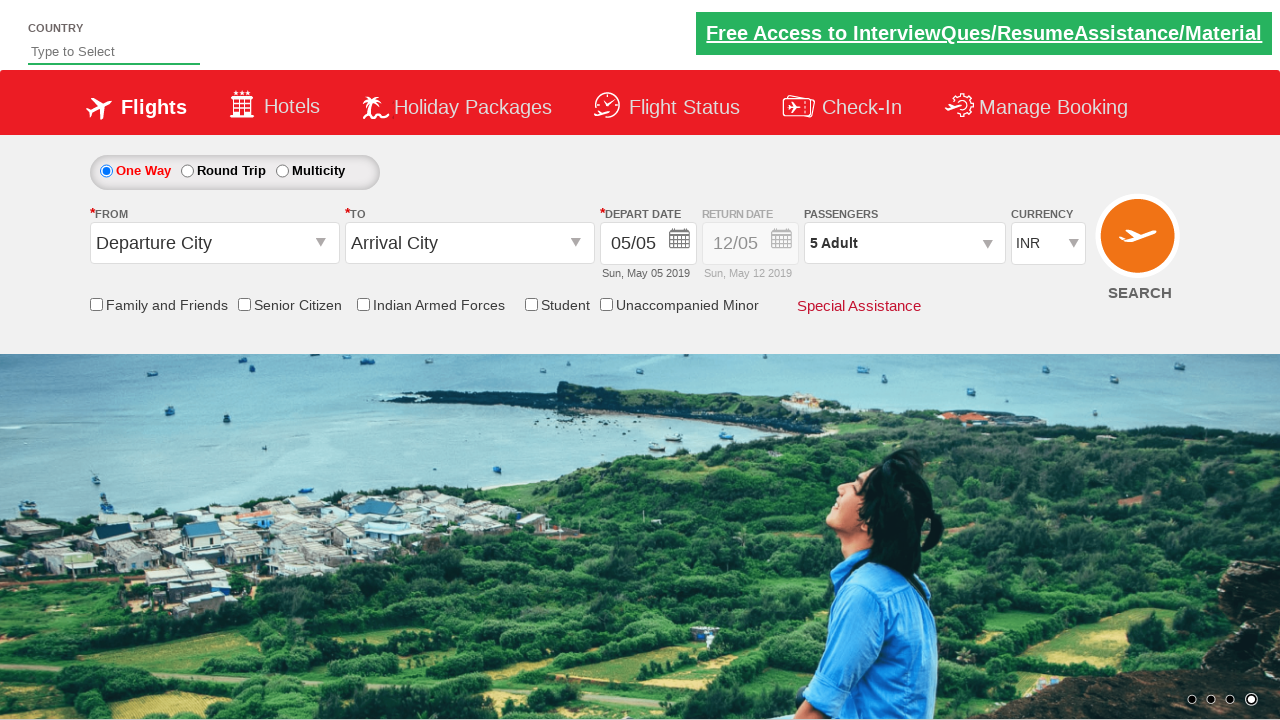

Verified passenger count displays as '5 Adult'
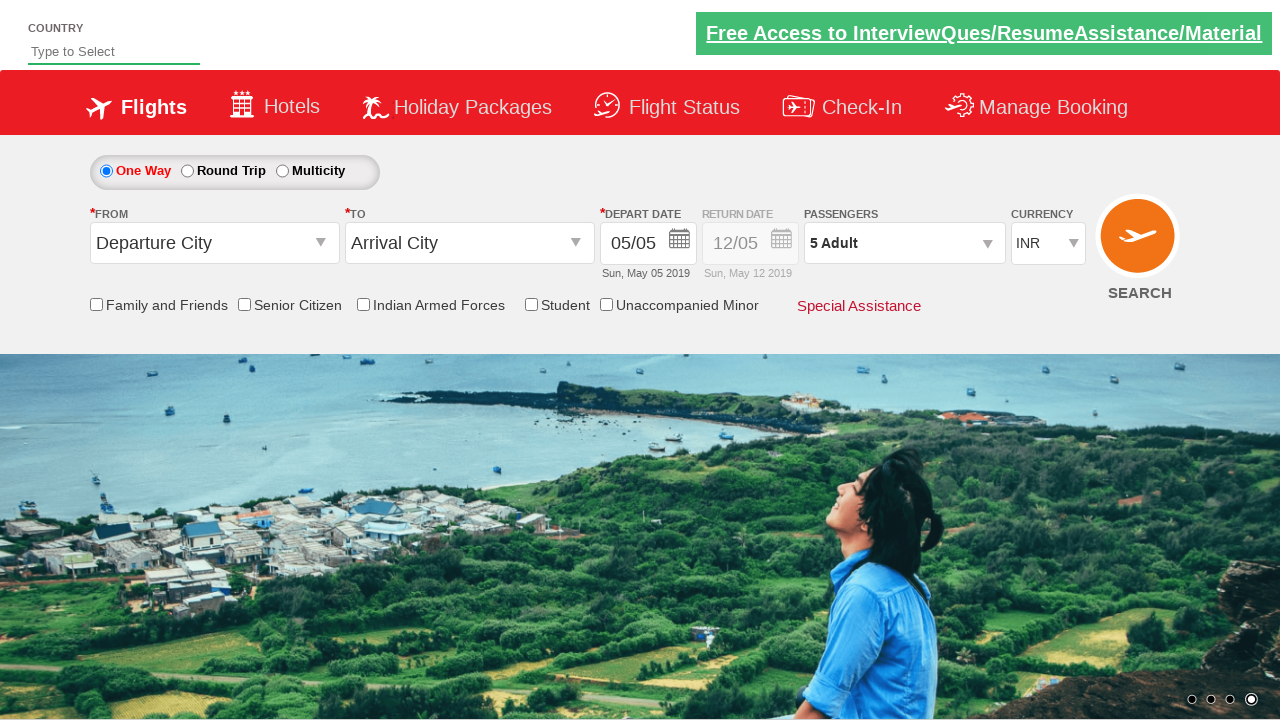

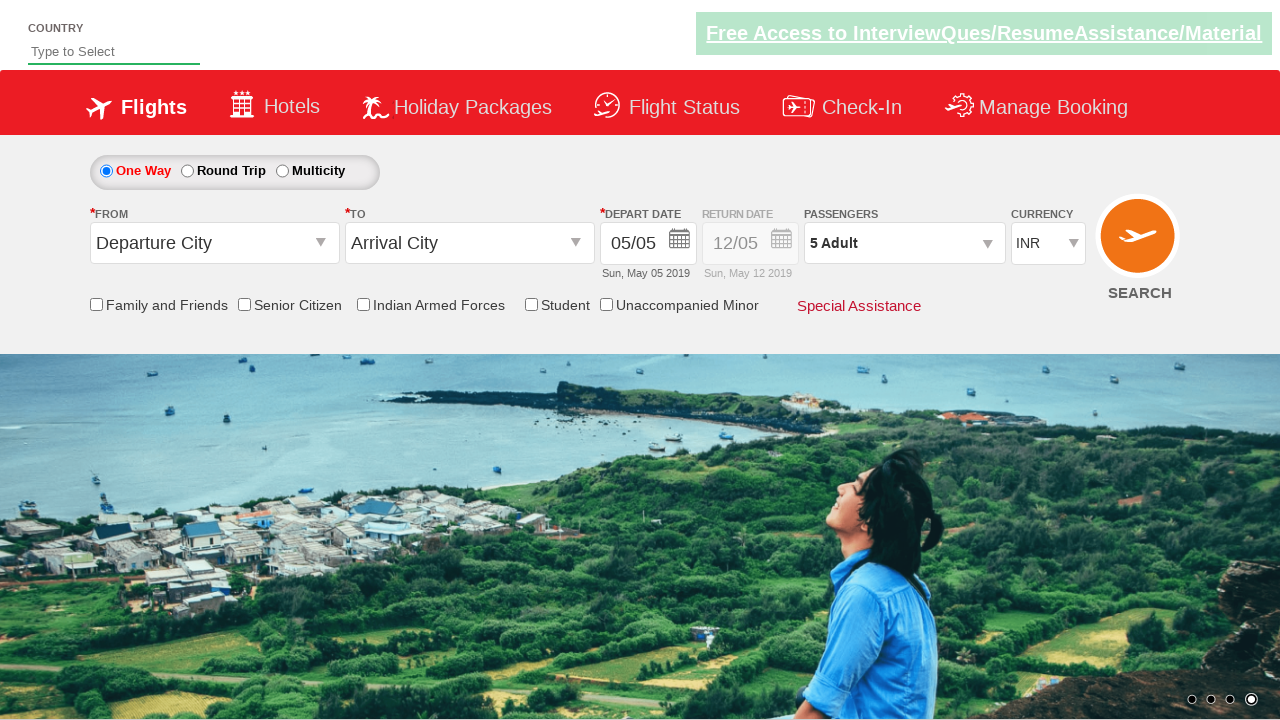